Tests that clicking 'Clear completed' removes completed items from the list.

Starting URL: https://demo.playwright.dev/todomvc

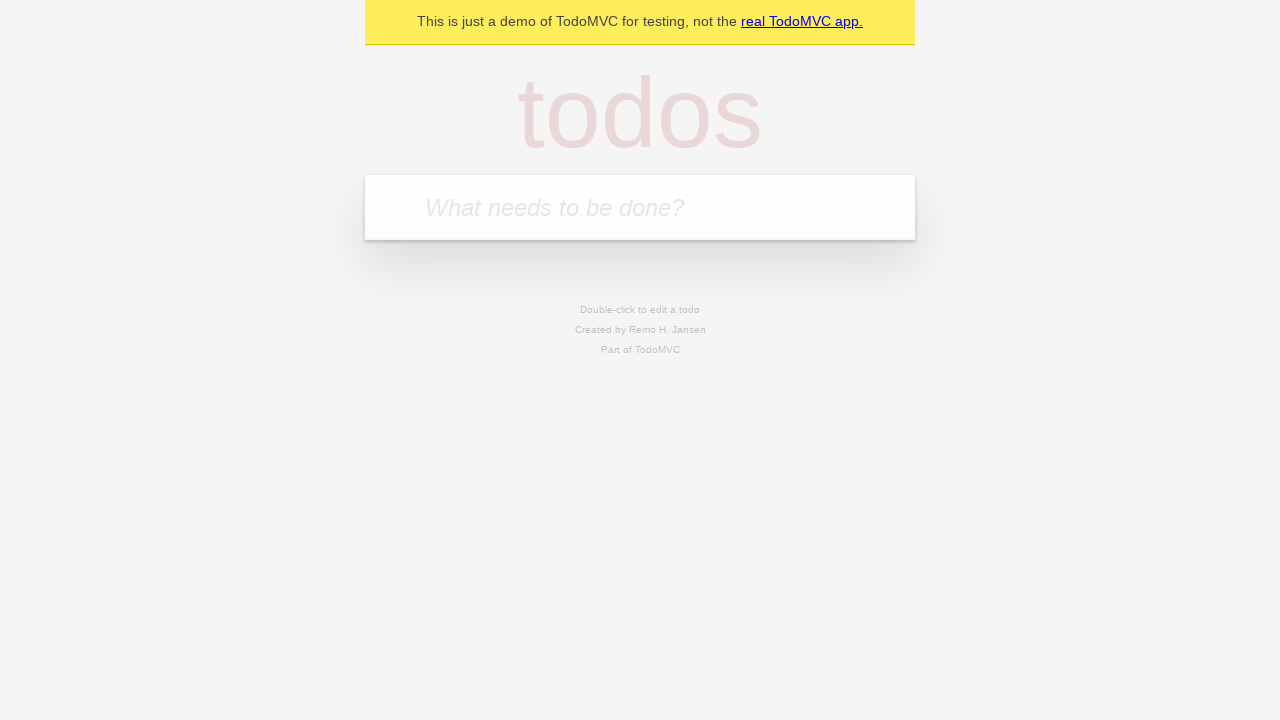

Filled todo input with 'buy some cheese' on internal:attr=[placeholder="What needs to be done?"i]
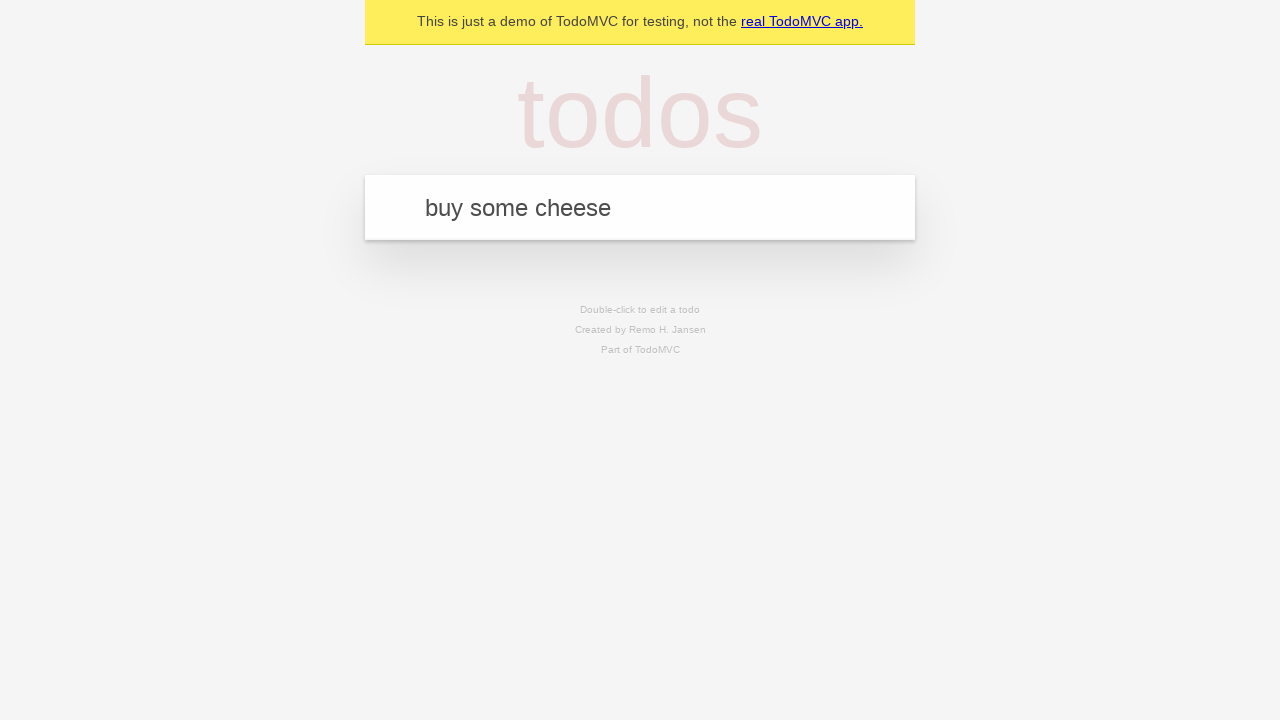

Pressed Enter to add todo 'buy some cheese' on internal:attr=[placeholder="What needs to be done?"i]
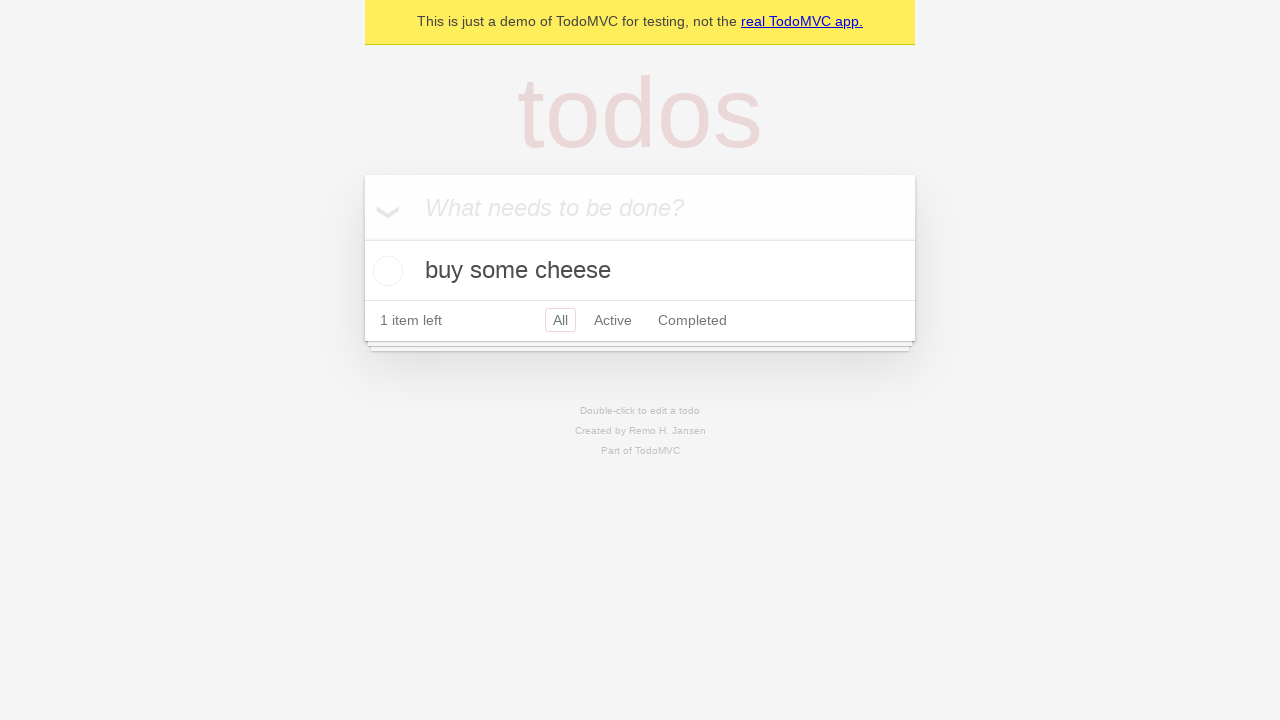

Filled todo input with 'feed the cat' on internal:attr=[placeholder="What needs to be done?"i]
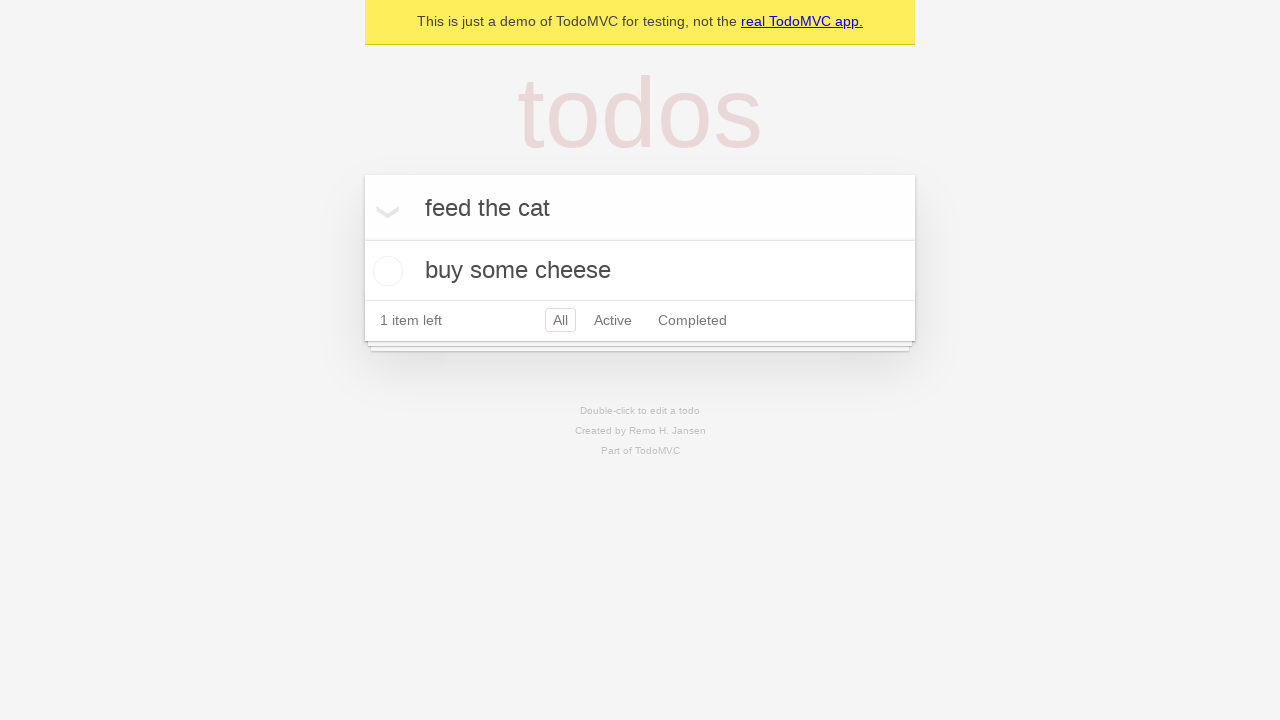

Pressed Enter to add todo 'feed the cat' on internal:attr=[placeholder="What needs to be done?"i]
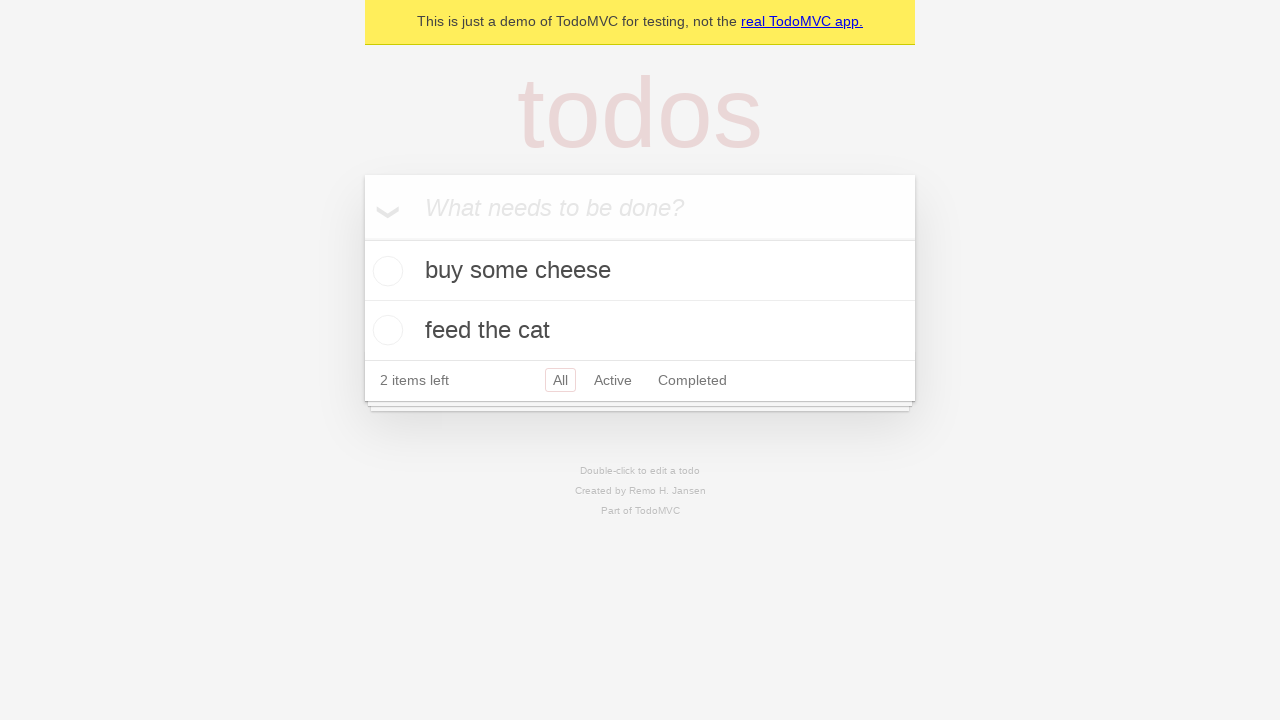

Filled todo input with 'book a doctors appointment' on internal:attr=[placeholder="What needs to be done?"i]
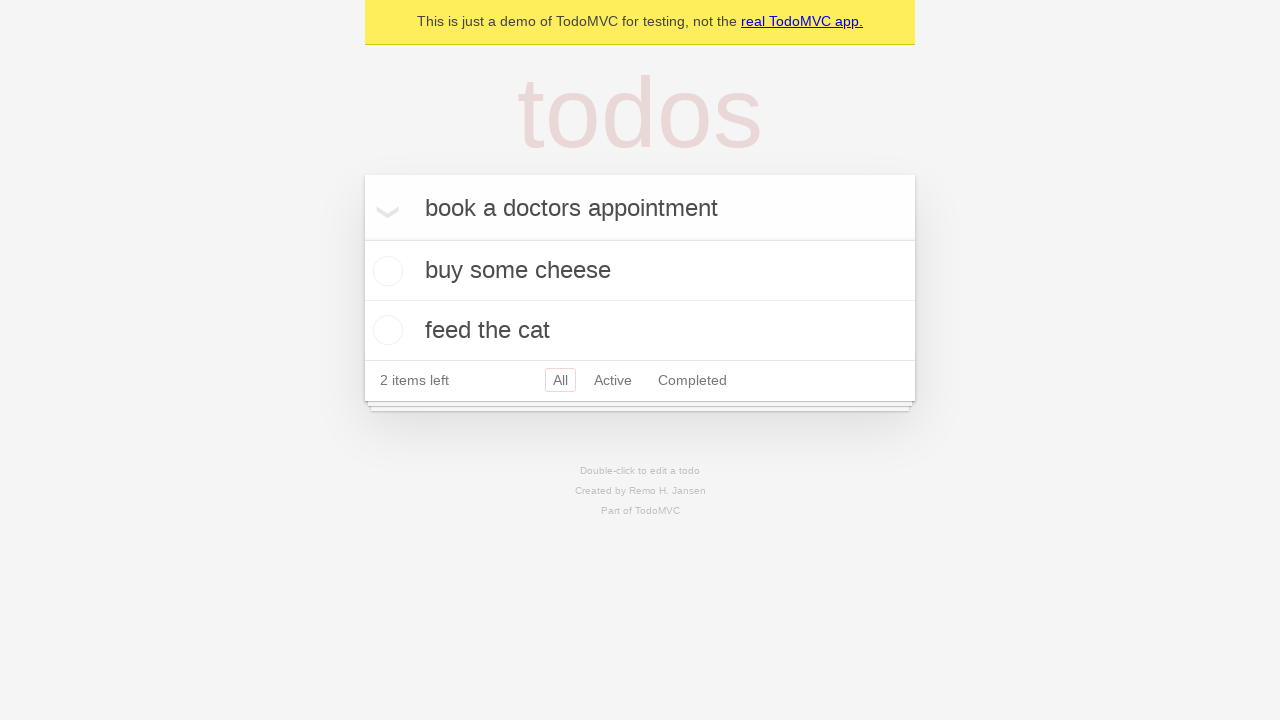

Pressed Enter to add todo 'book a doctors appointment' on internal:attr=[placeholder="What needs to be done?"i]
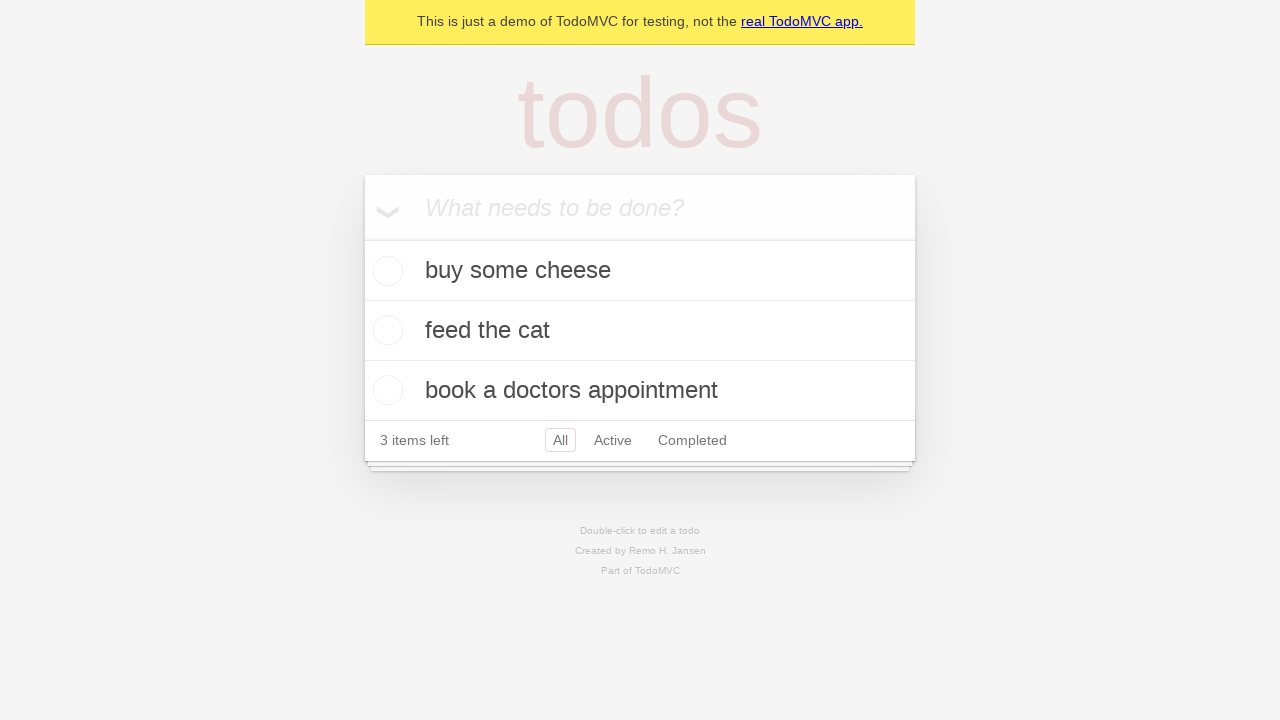

Checked the second todo item as completed at (385, 330) on internal:testid=[data-testid="todo-item"s] >> nth=1 >> internal:role=checkbox
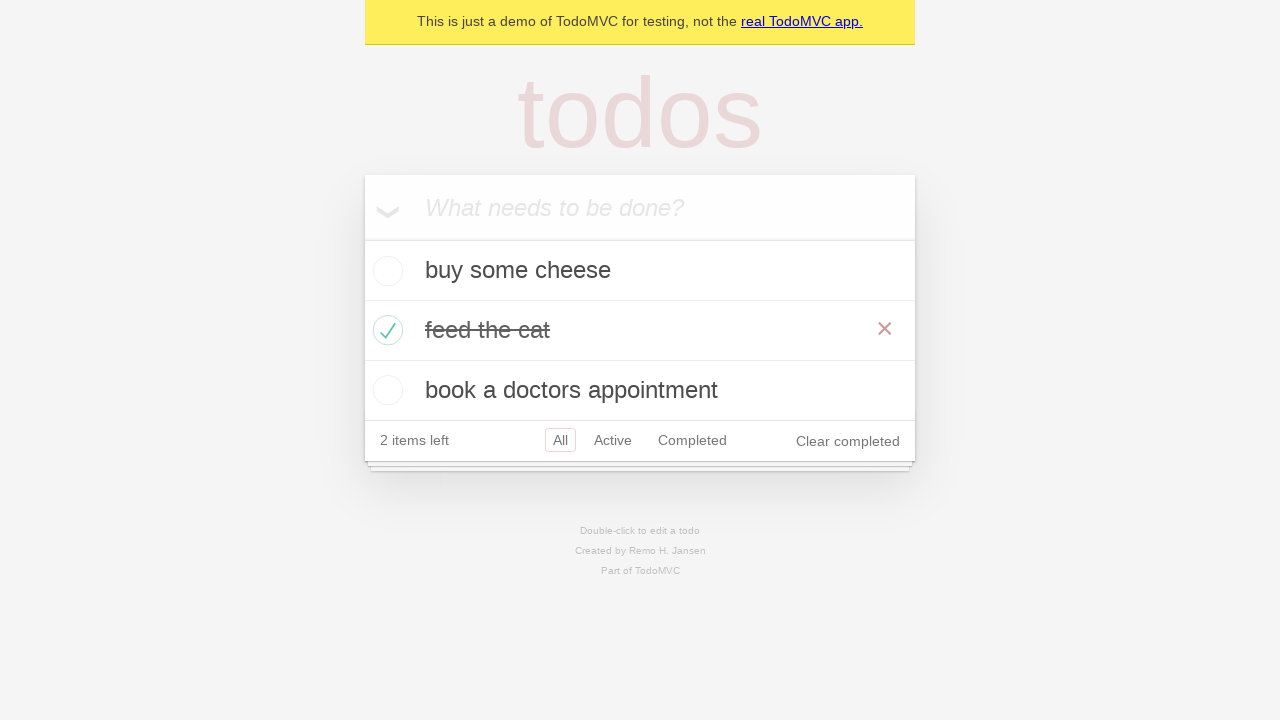

Clicked 'Clear completed' button to remove completed items at (848, 441) on internal:role=button[name="Clear completed"i]
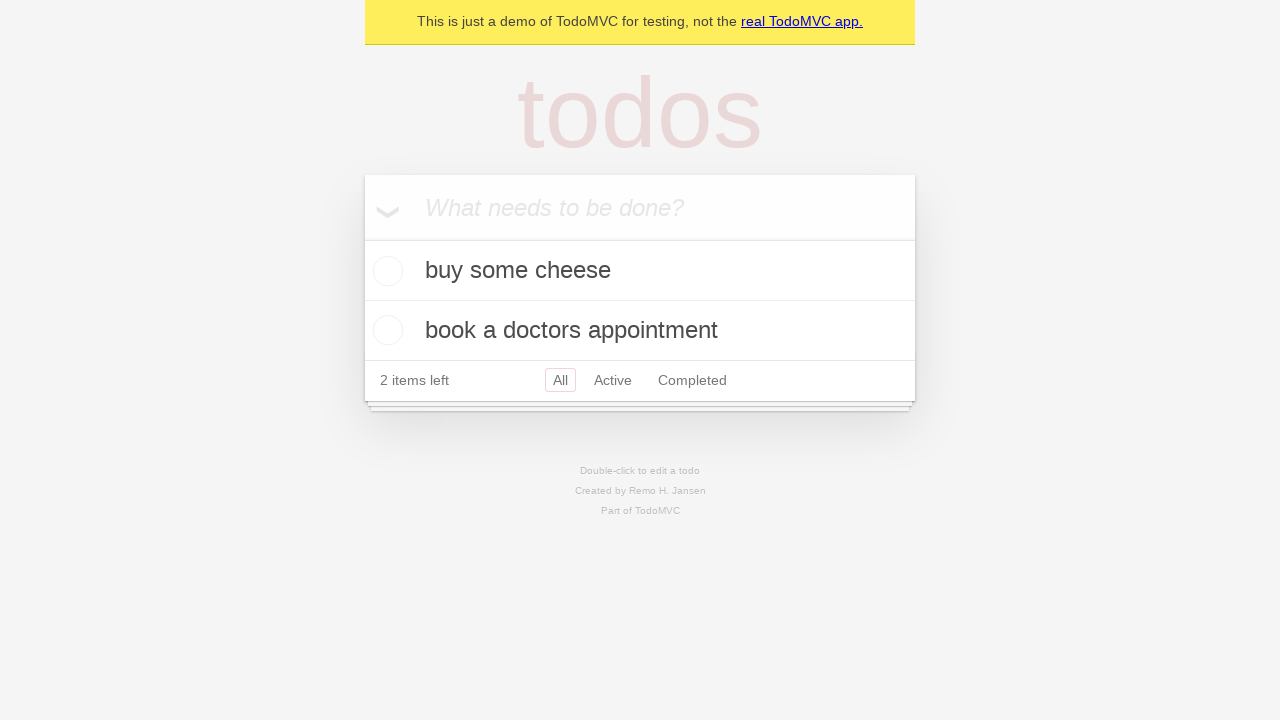

Waited for todo list to update after clearing completed items
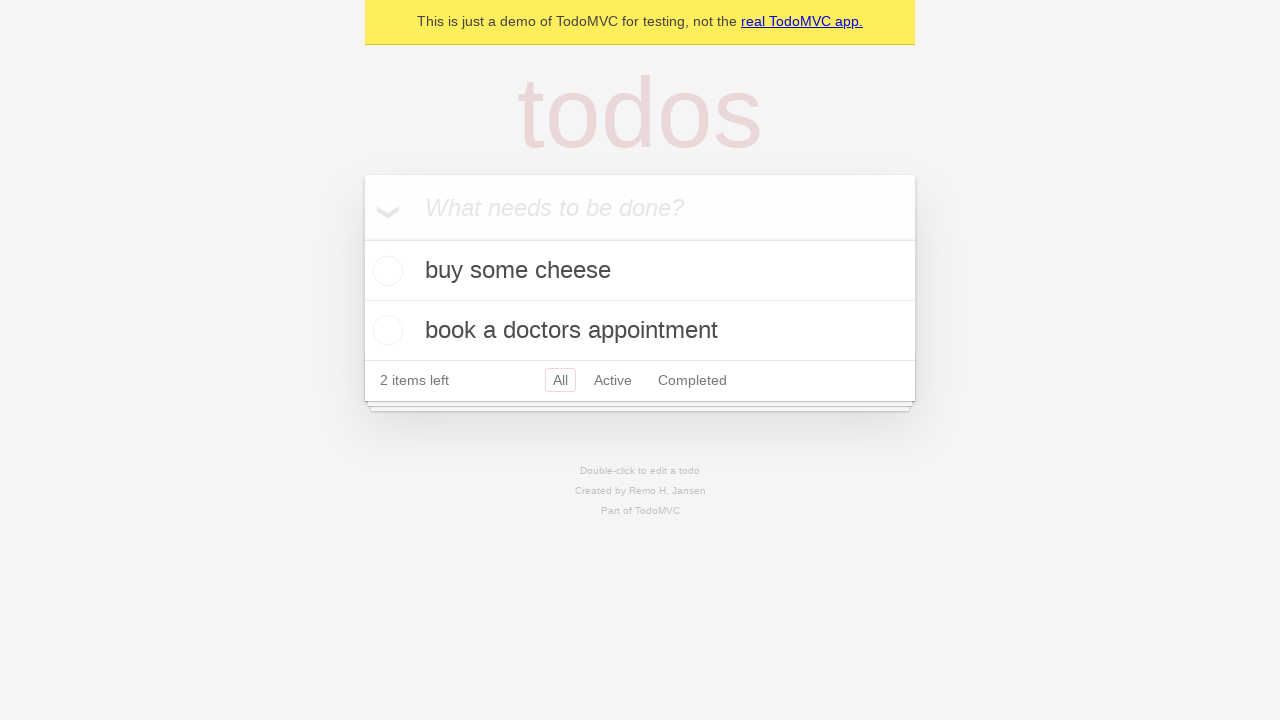

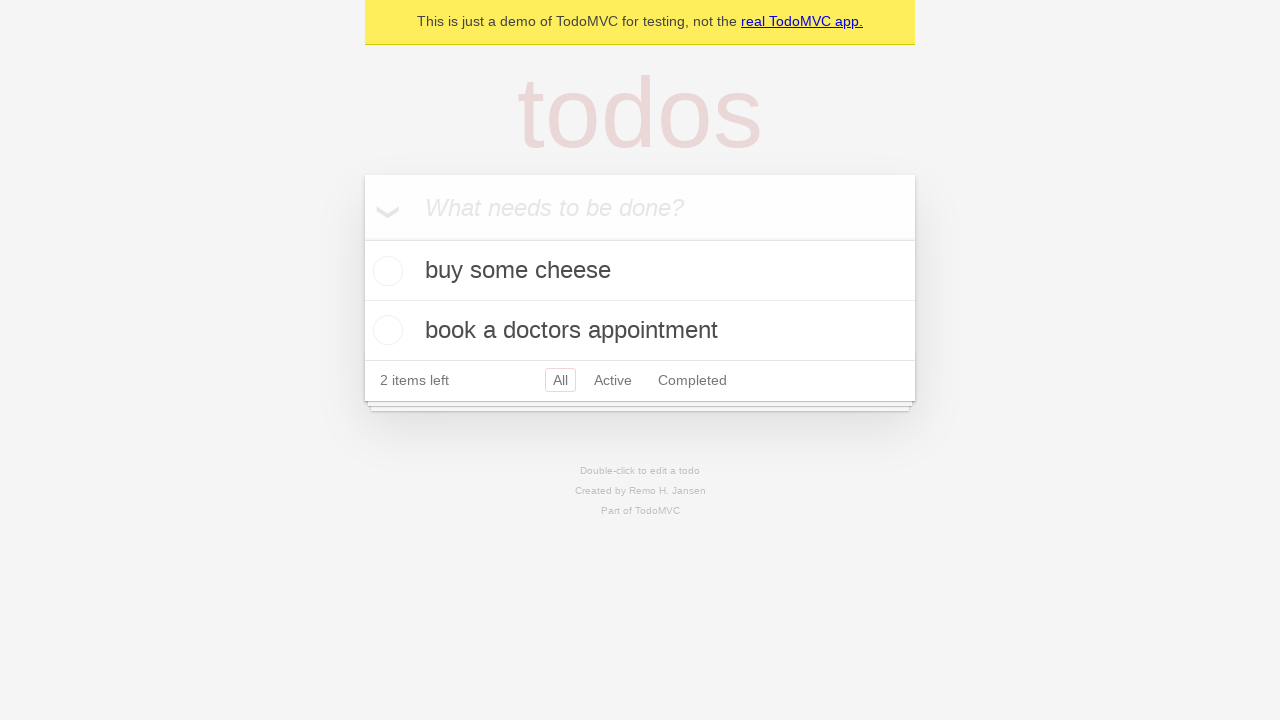